Tests mouse hover functionality by hovering over a button to reveal a hidden menu and clicking on a link within that menu

Starting URL: https://rahulshettyacademy.com/AutomationPractice/

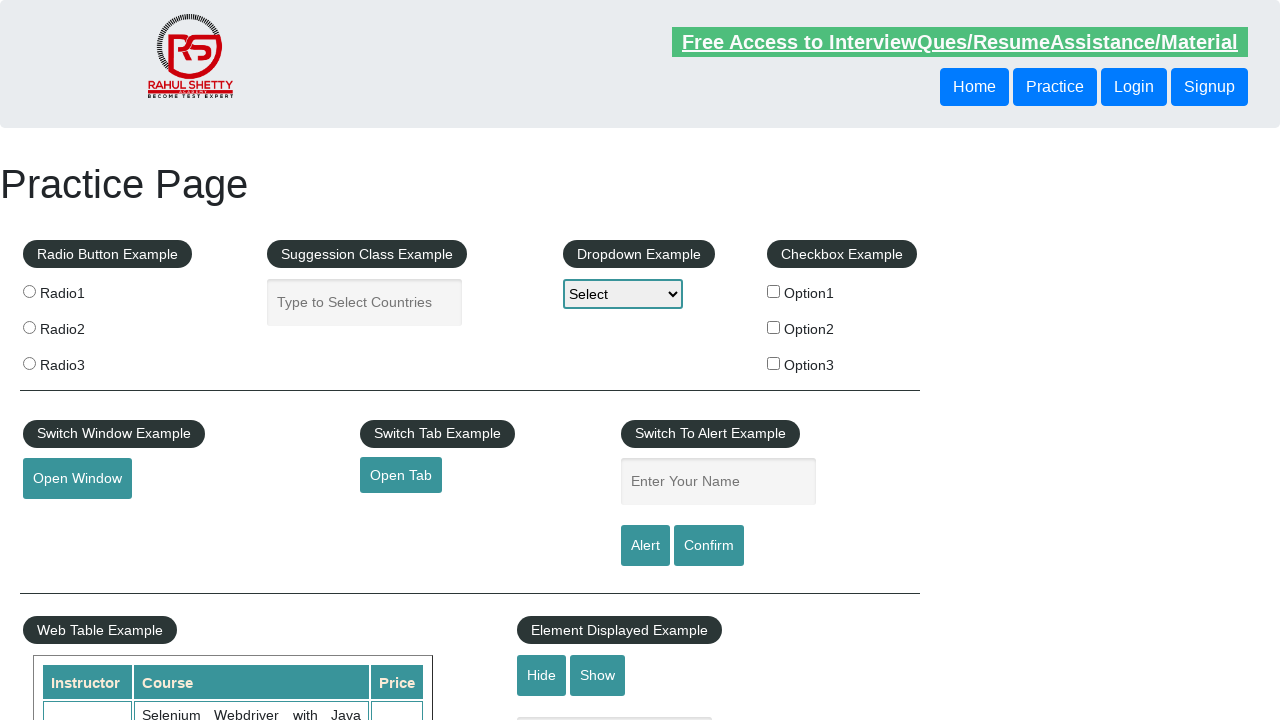

Scrolled Mouse Hover button into view
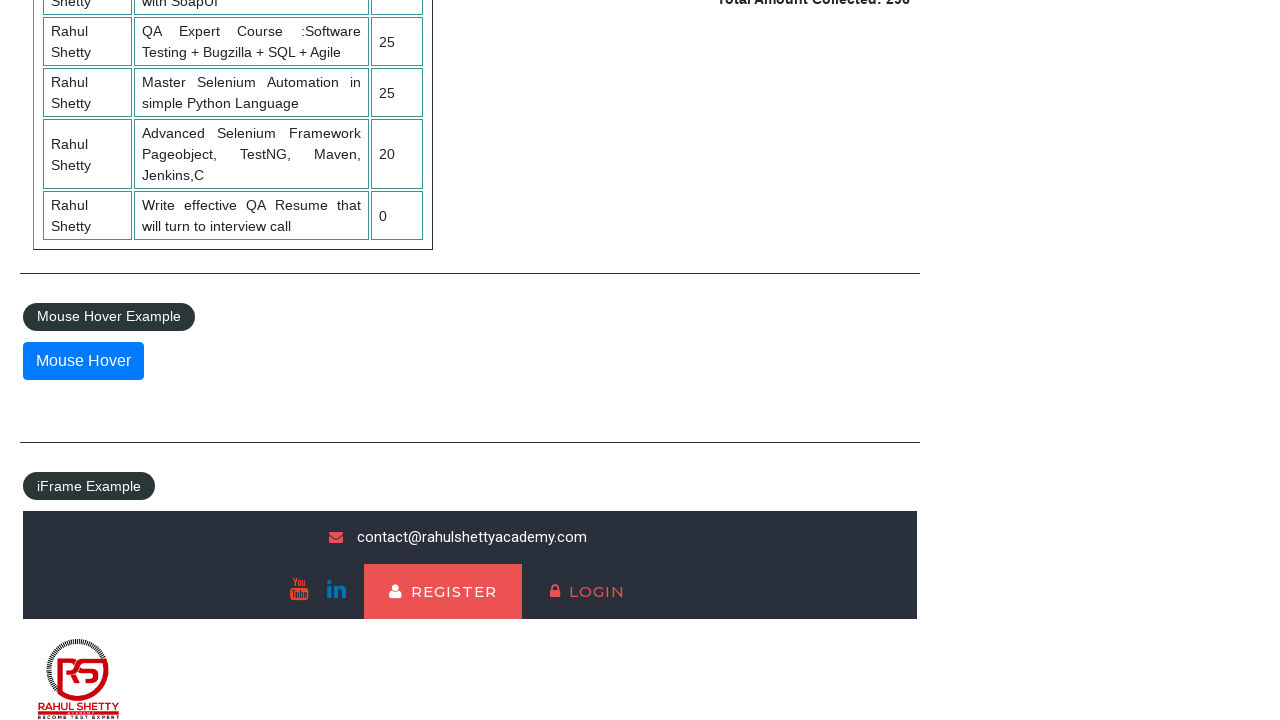

Hovered over Mouse Hover button to reveal hidden menu at (83, 361) on xpath=//button[text()='Mouse Hover']
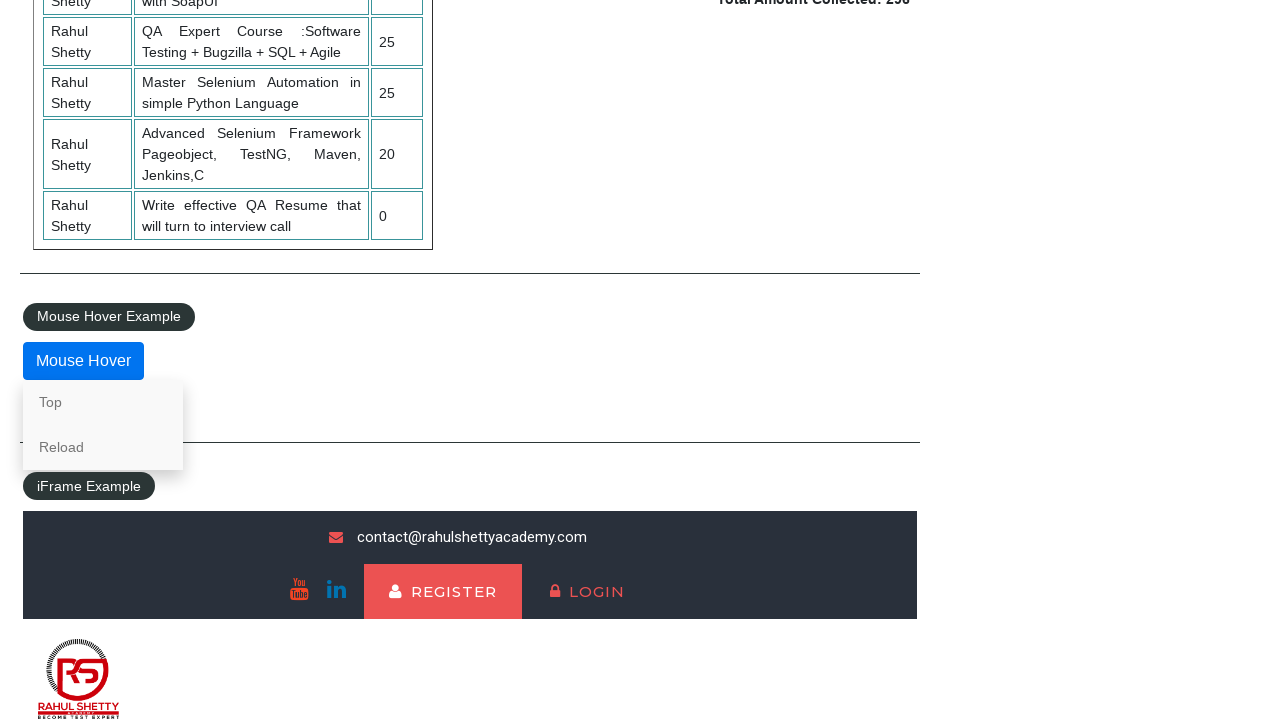

Clicked on Top link in the revealed menu at (103, 402) on xpath=//a[@href='#top']
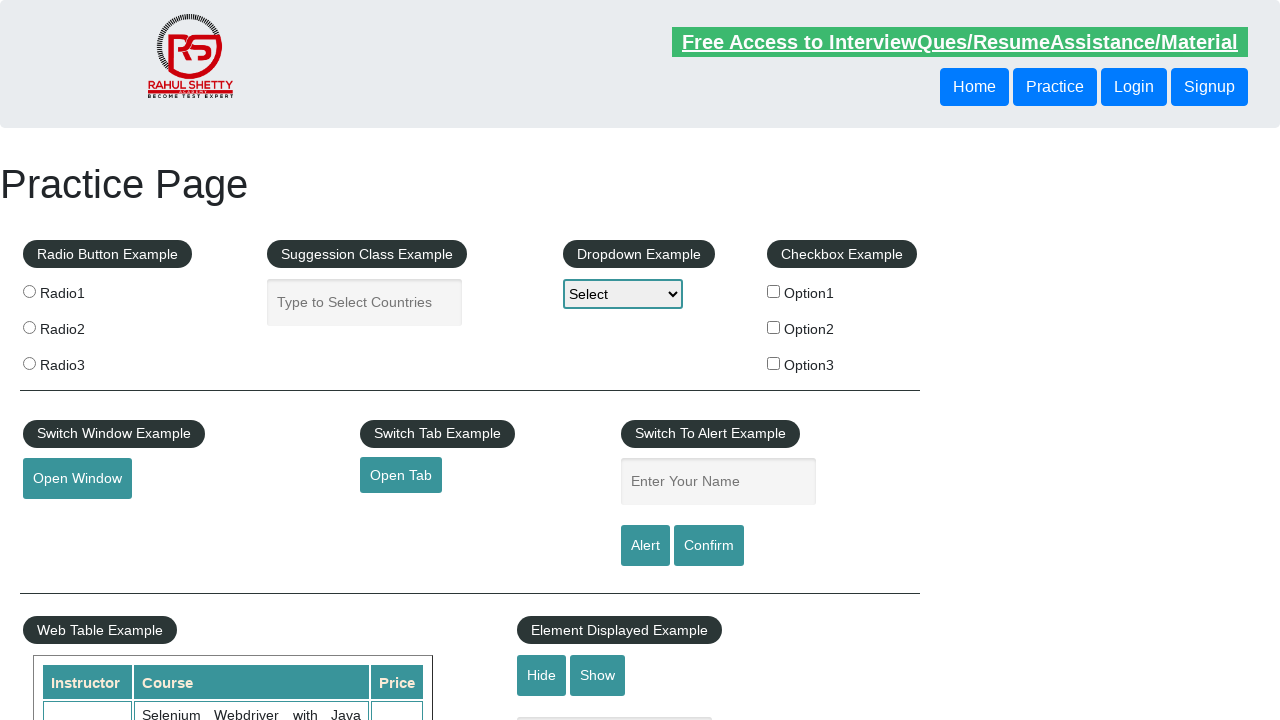

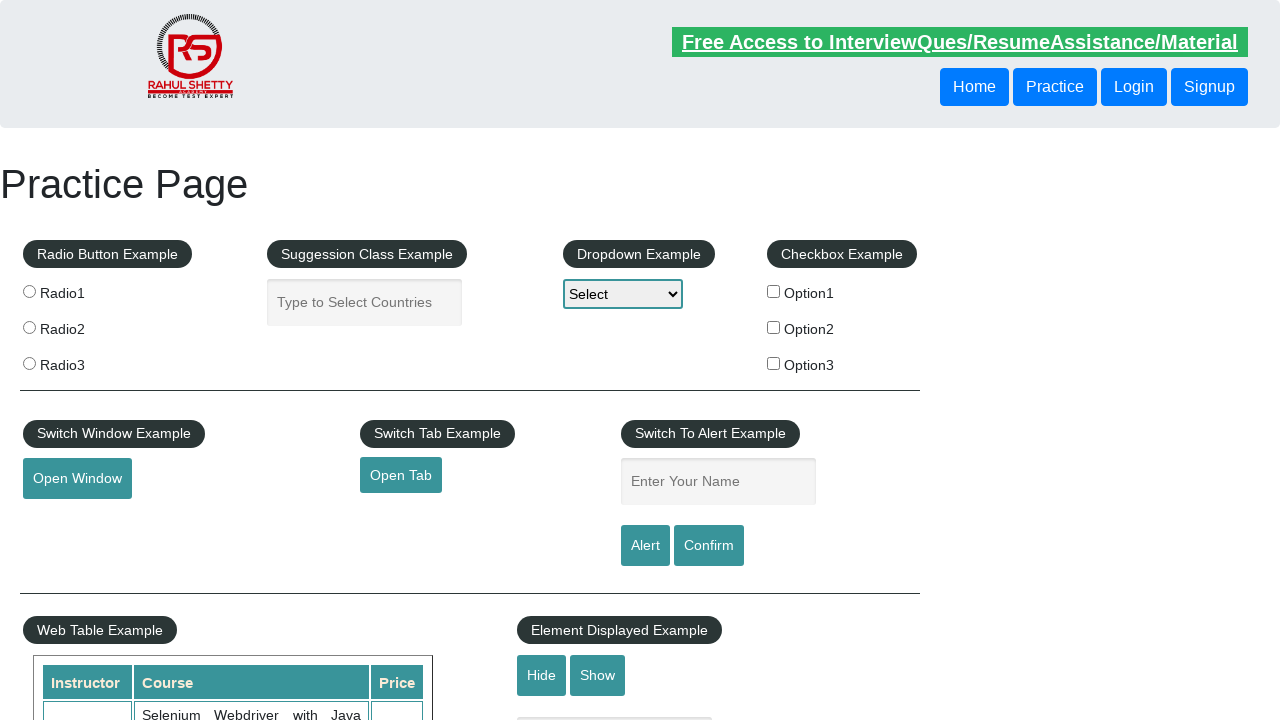